Tests the signature pad functionality by drawing a shape on the canvas using mouse movements and then clearing it

Starting URL: http://szimek.github.io/signature_pad/

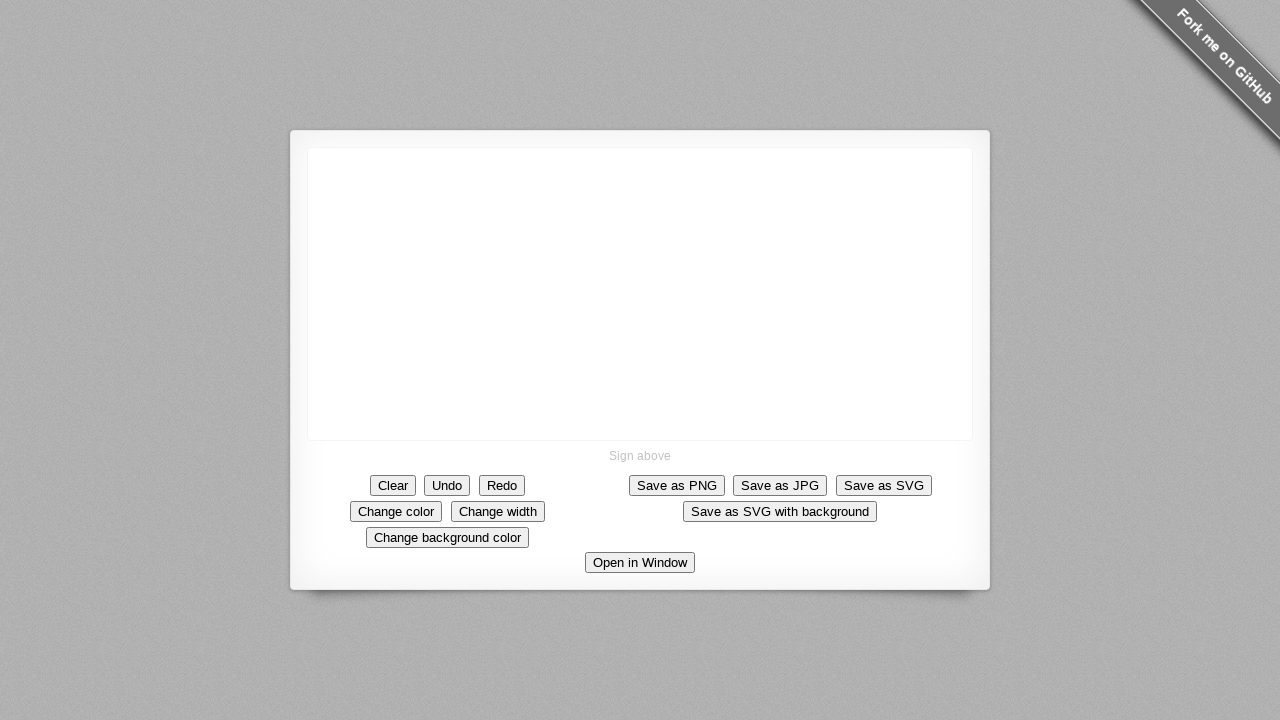

Located canvas element for drawing
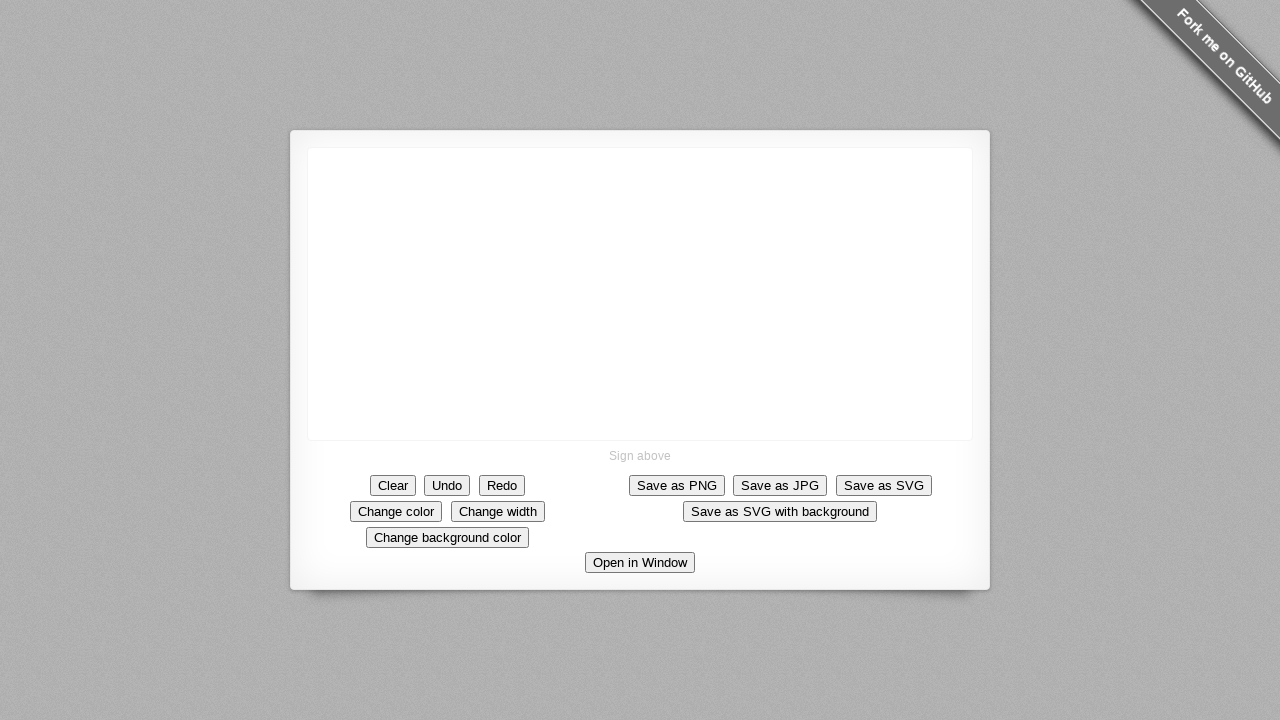

Retrieved canvas bounding box
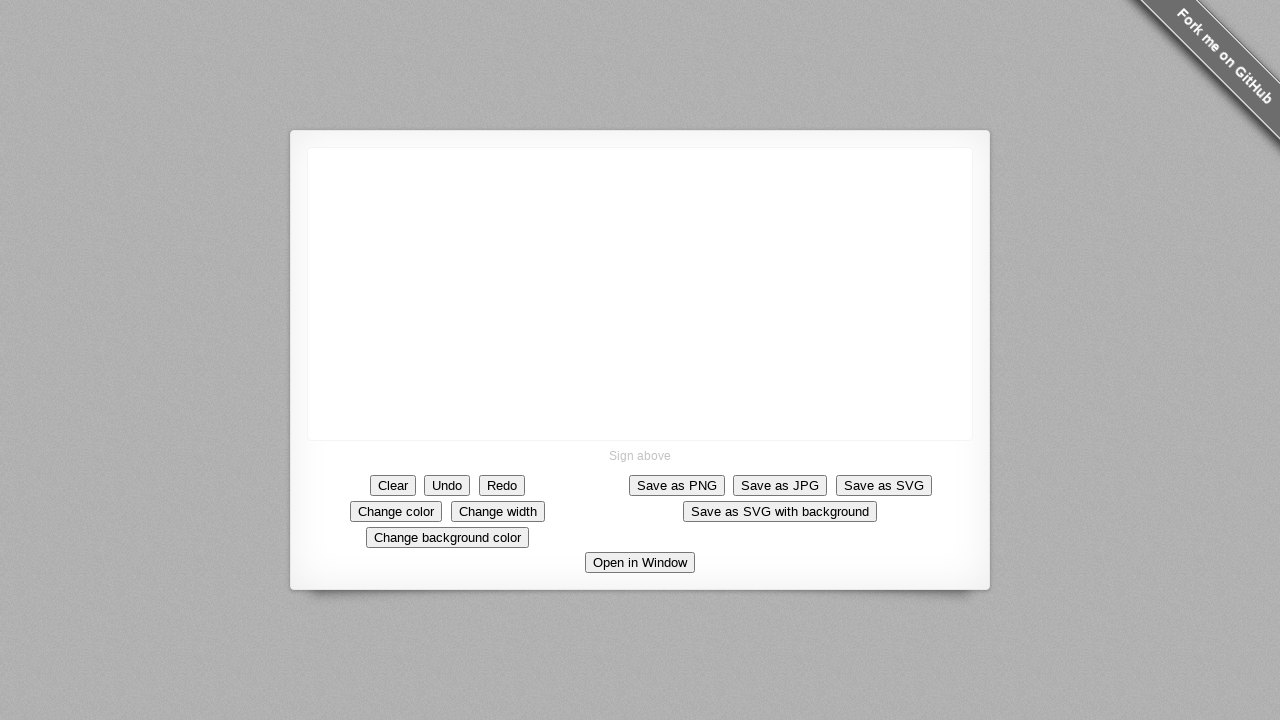

Moved mouse to center of canvas at (640, 294)
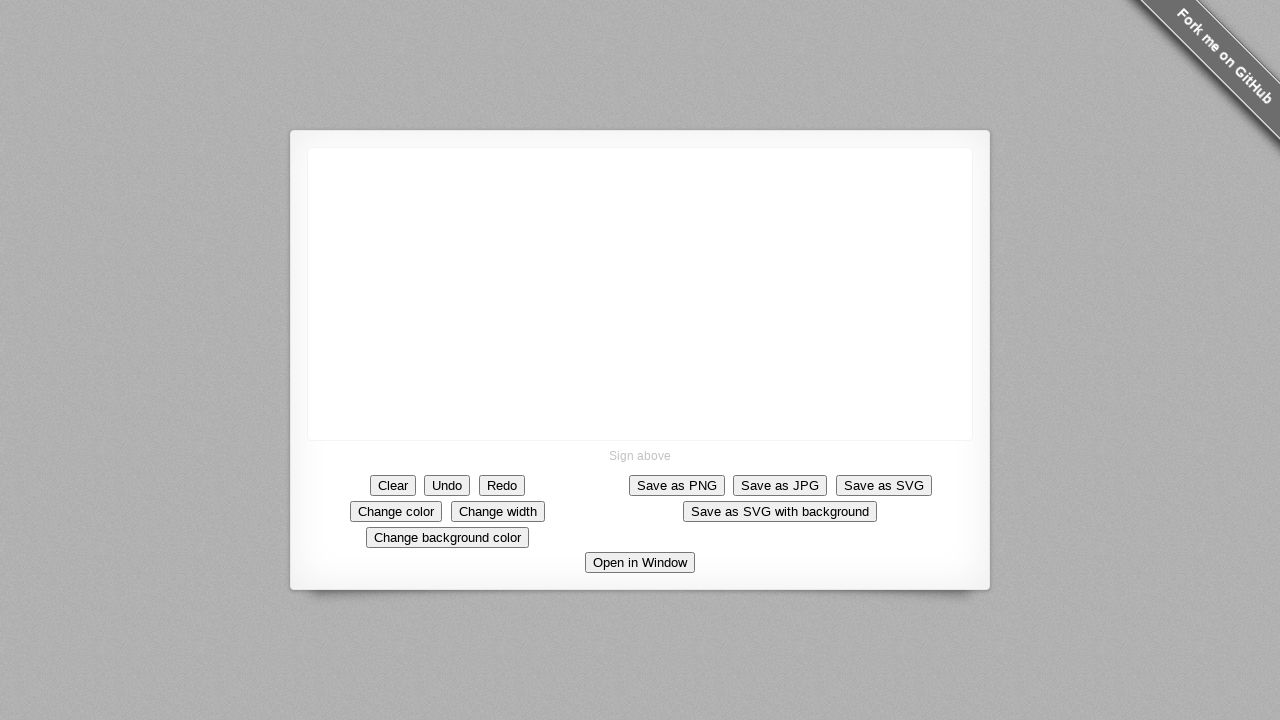

Pressed mouse button to start drawing at (640, 294)
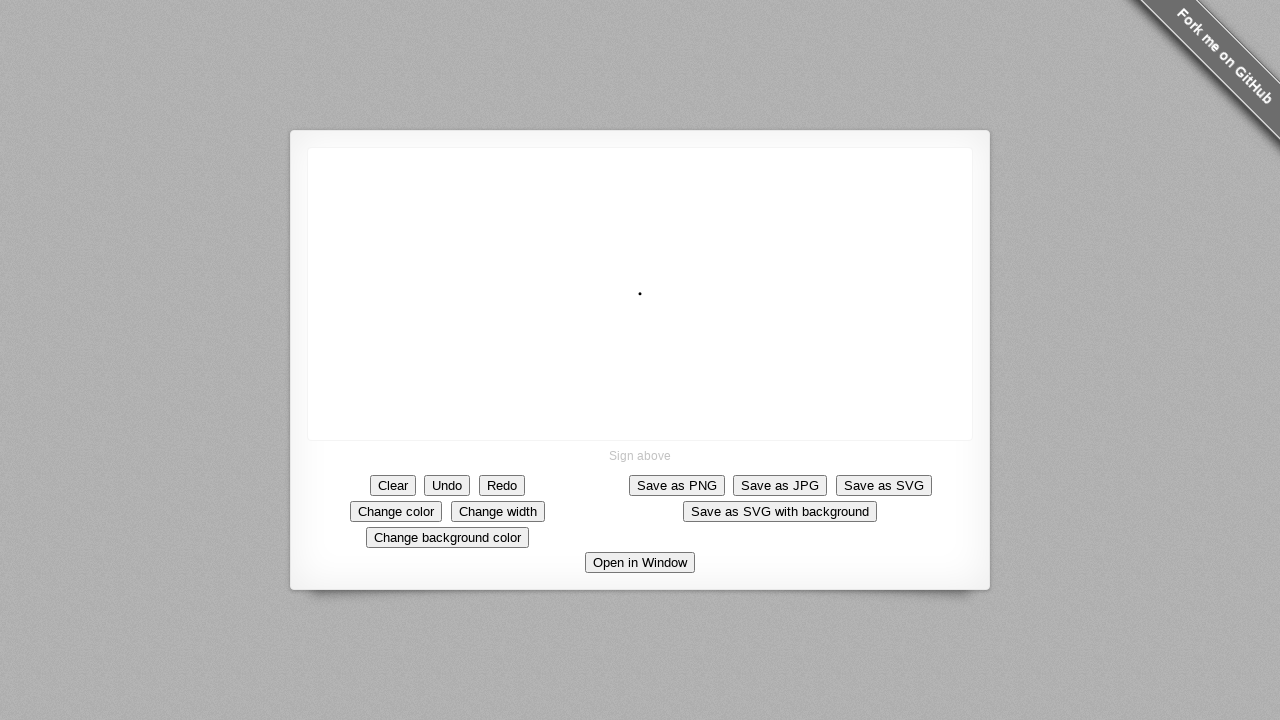

Drew diagonal line up-left on canvas at (590, 244)
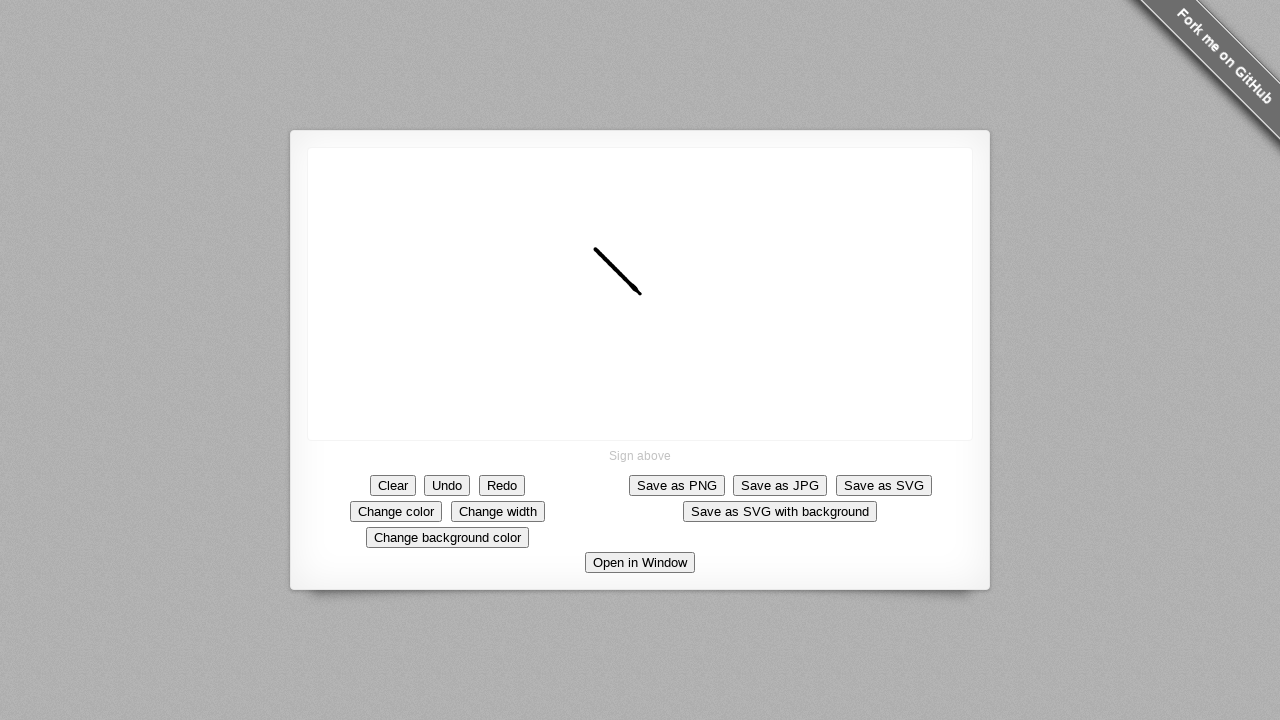

Drew vertical line downward on canvas at (590, 294)
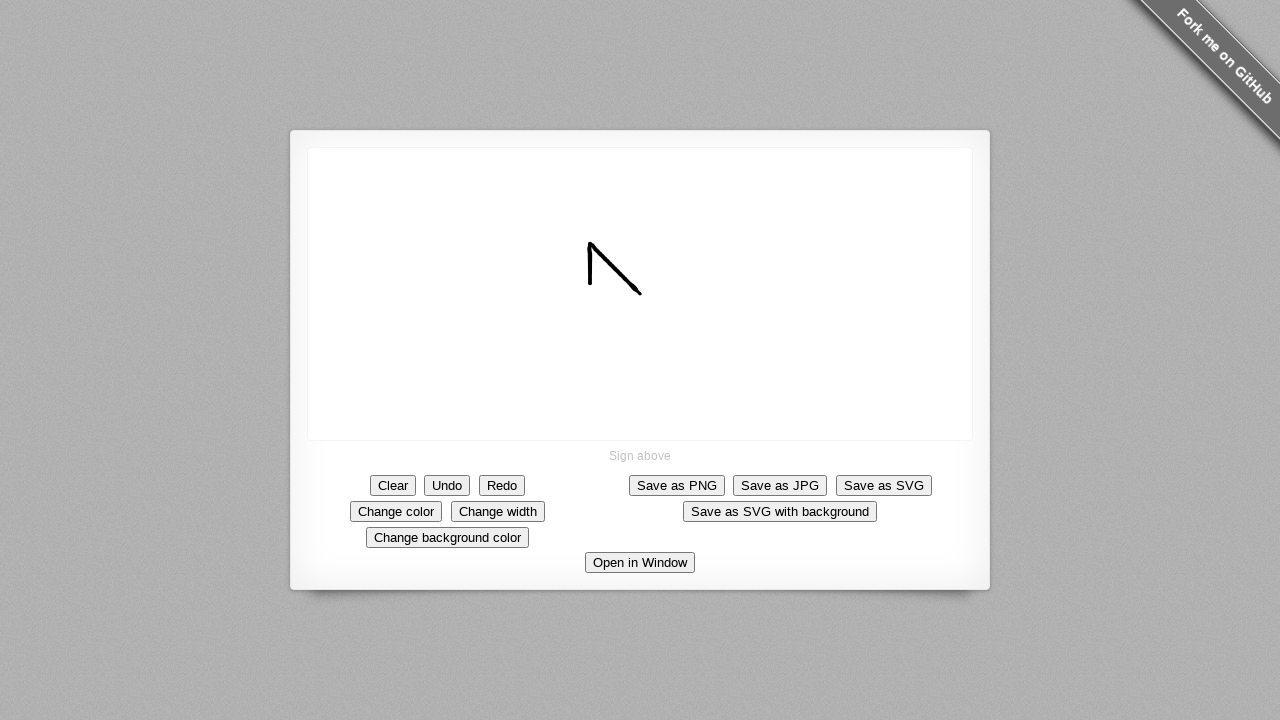

Drew horizontal line to the right on canvas at (640, 294)
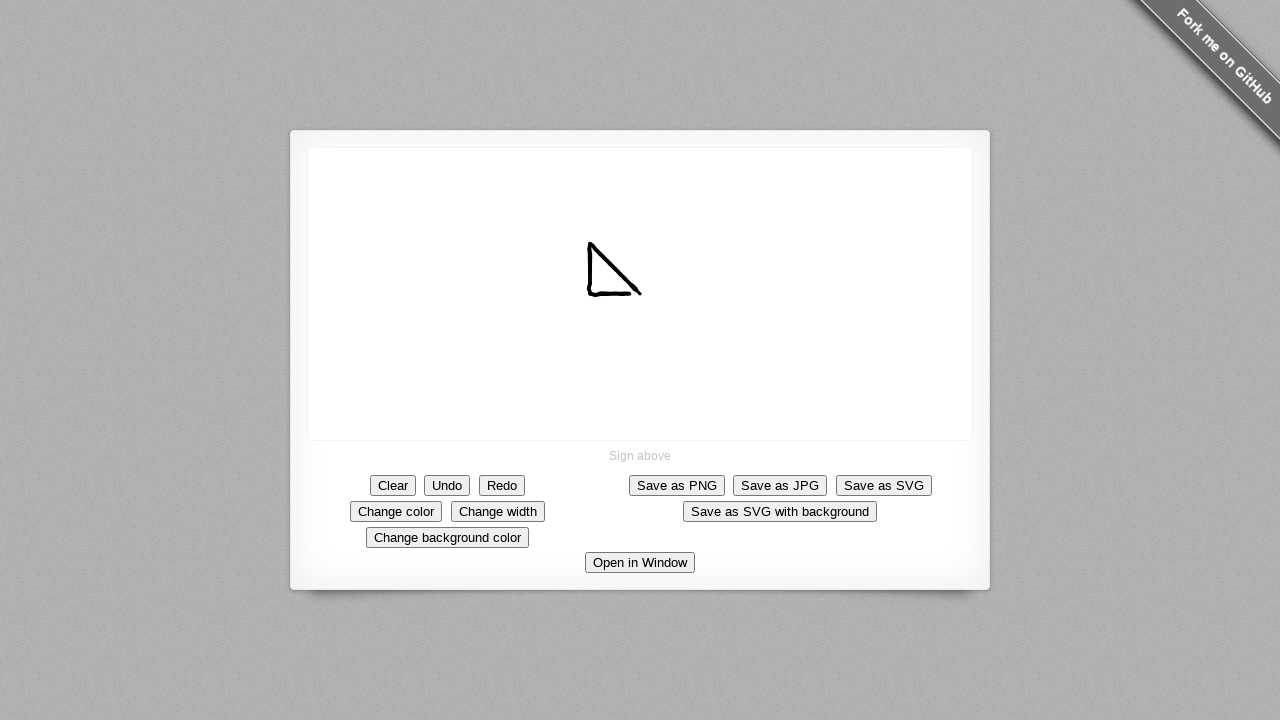

Released mouse button to complete drawing at (640, 294)
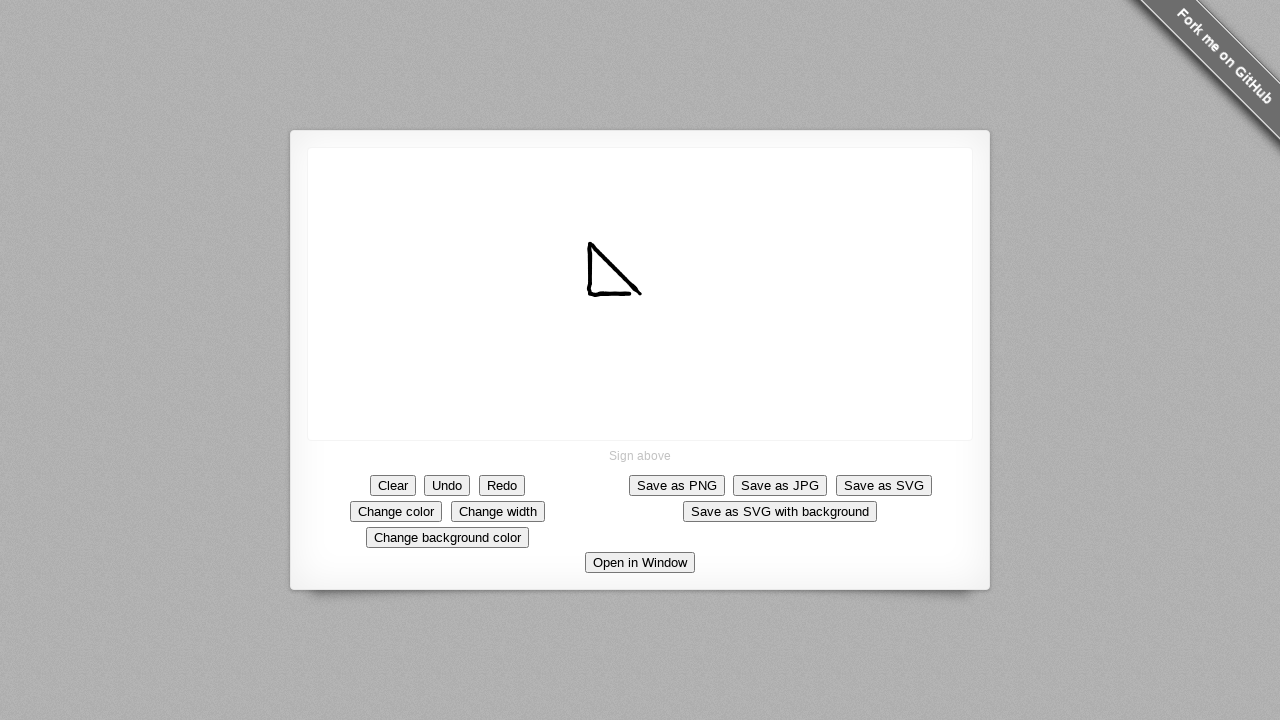

Waited 1 second to view the drawn shape
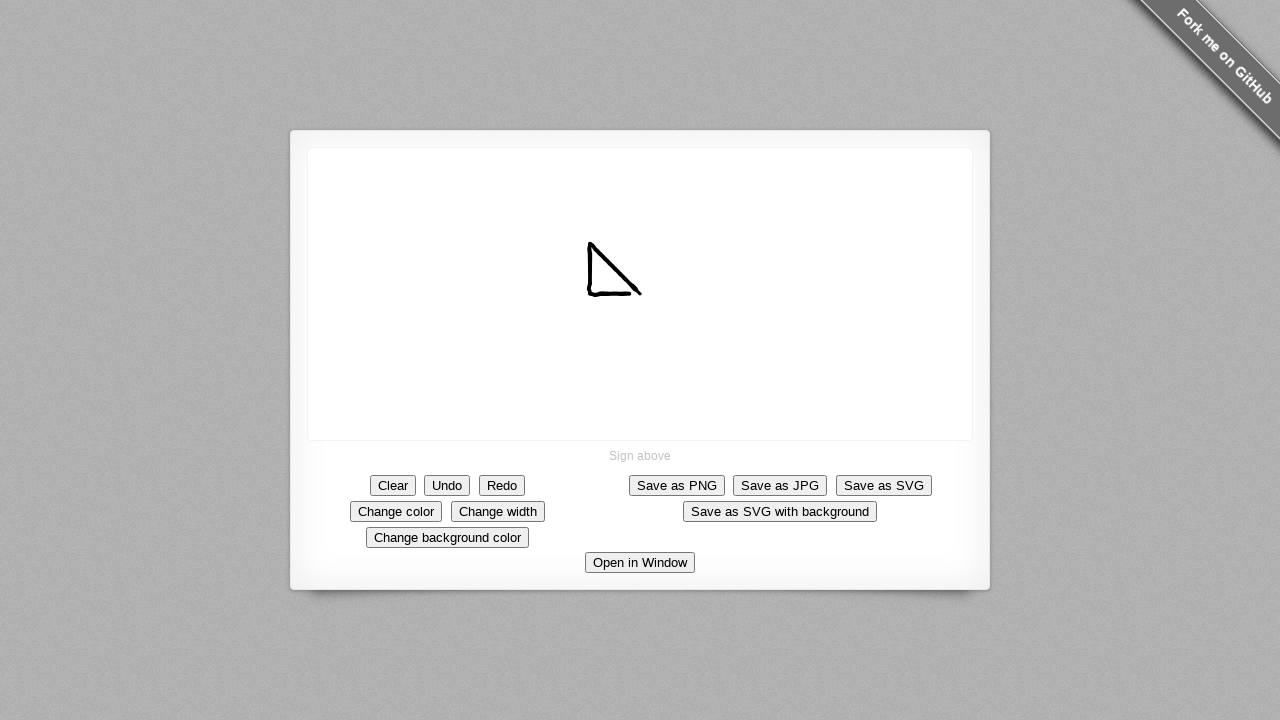

Clicked Clear button to erase the drawing at (393, 485) on text='Clear'
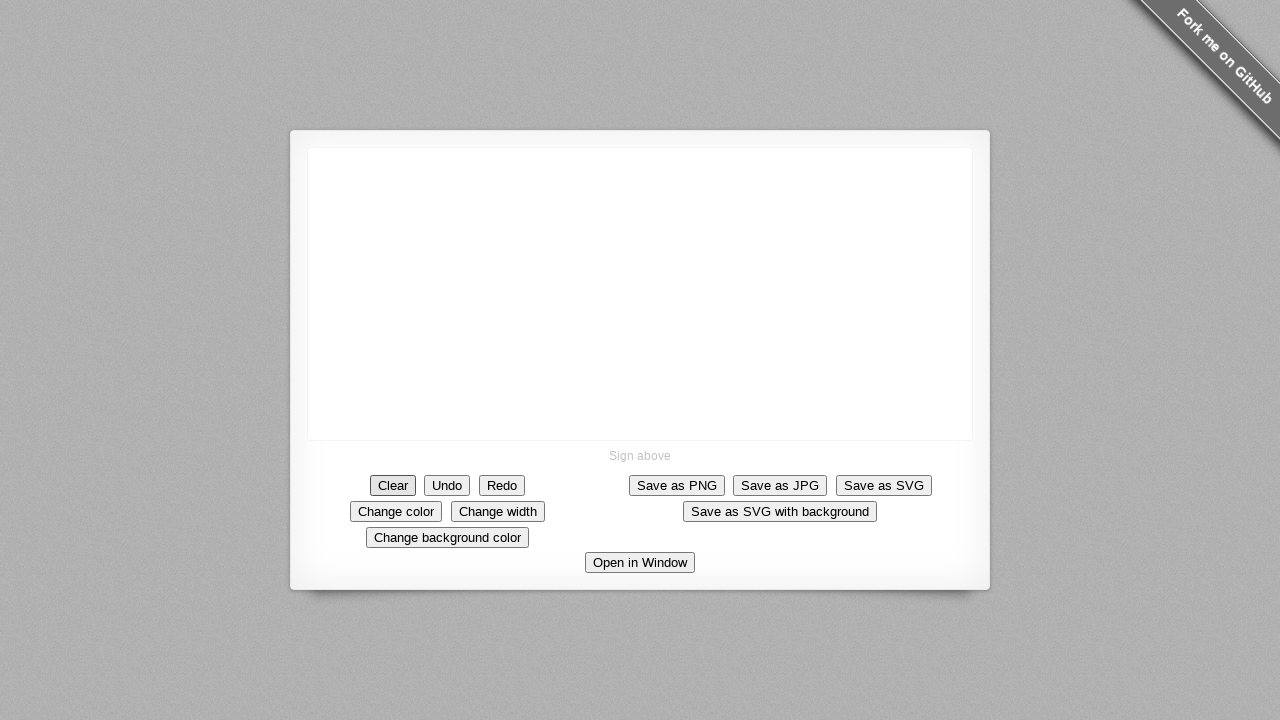

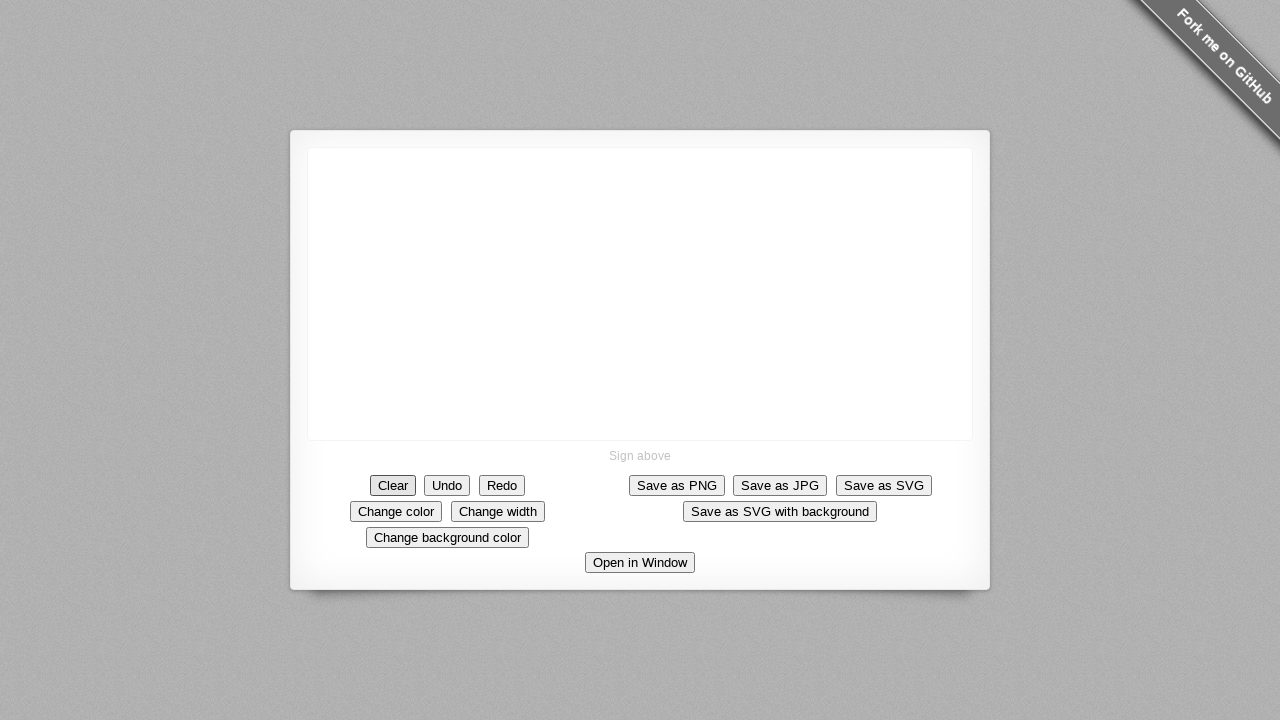